Tests file upload functionality on ilovepdf.com by uploading a document for Word to PDF conversion

Starting URL: https://www.ilovepdf.com/word_to_pdf

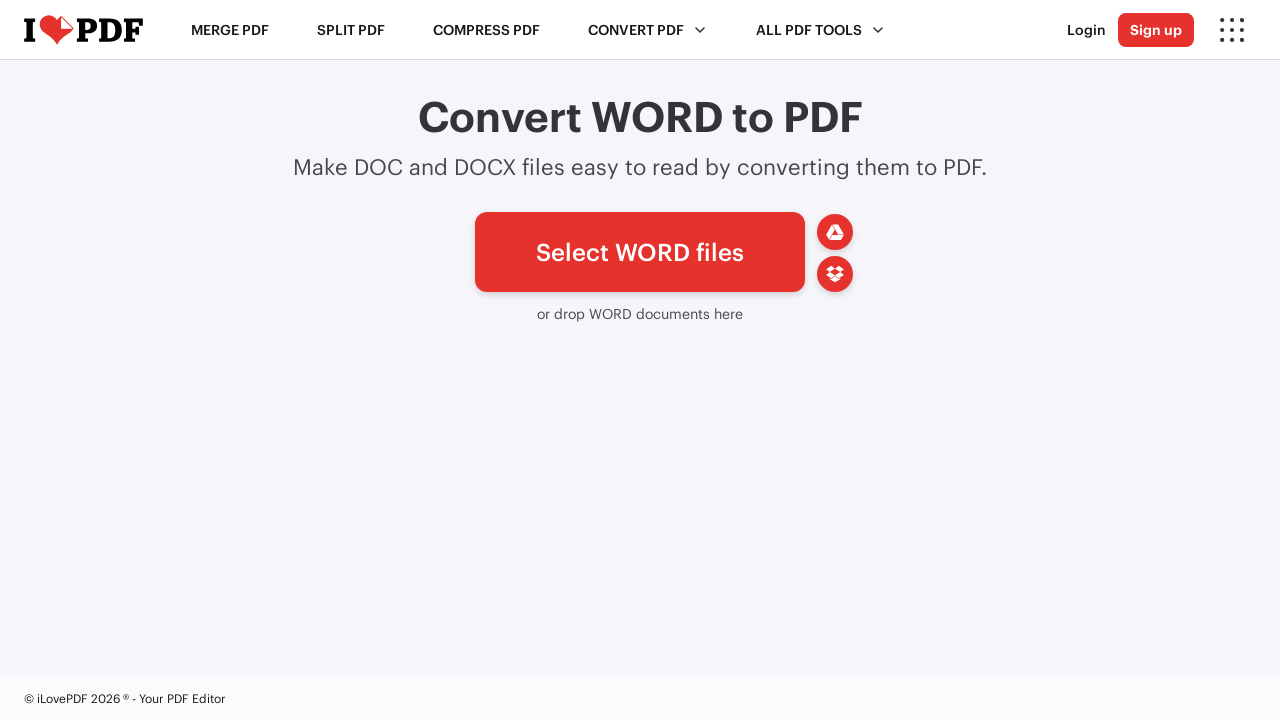

Clicked on file picker button to open upload dialog at (640, 252) on xpath=//*[@id='pickfiles']/span
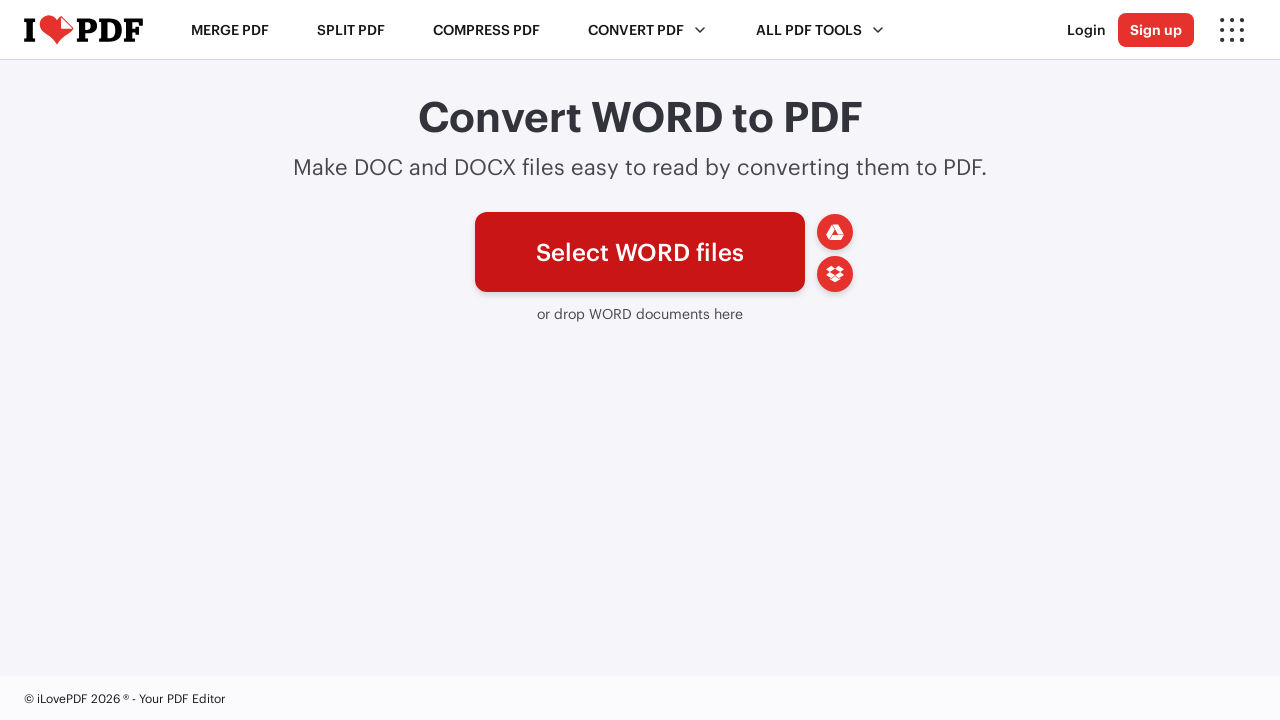

Set input file for Word to PDF conversion upload
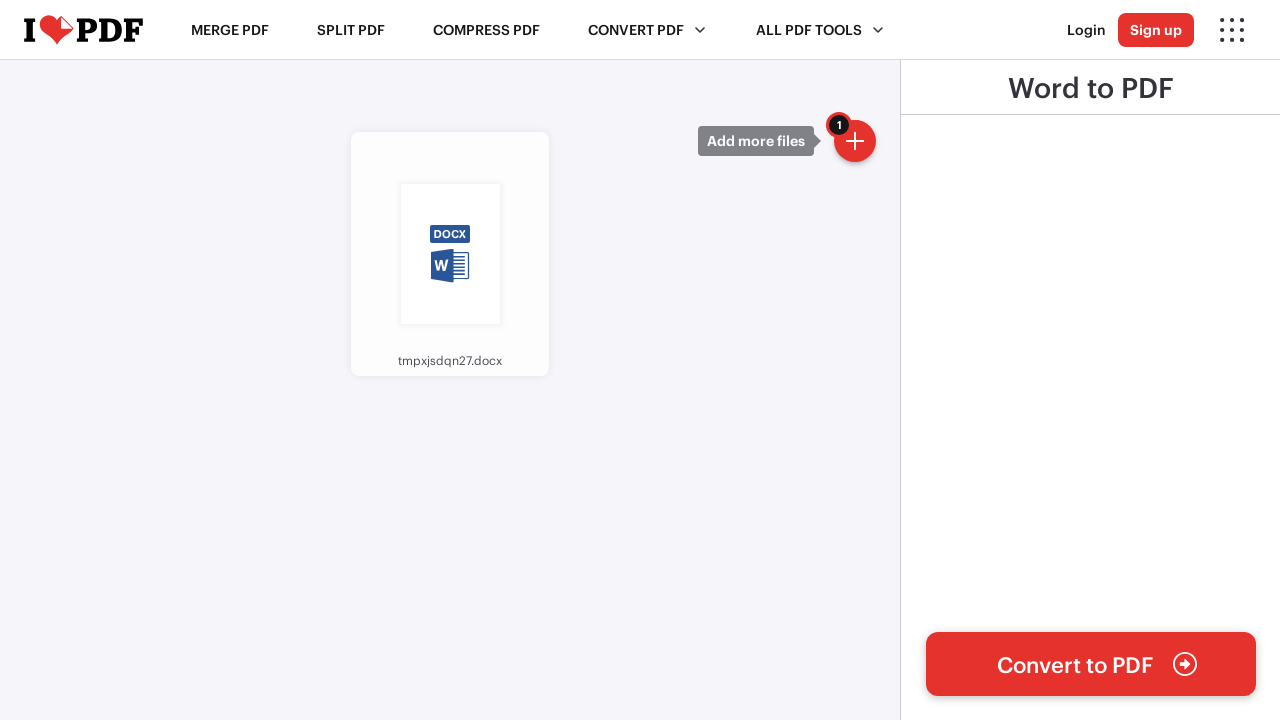

Waited 3 seconds for file to be processed
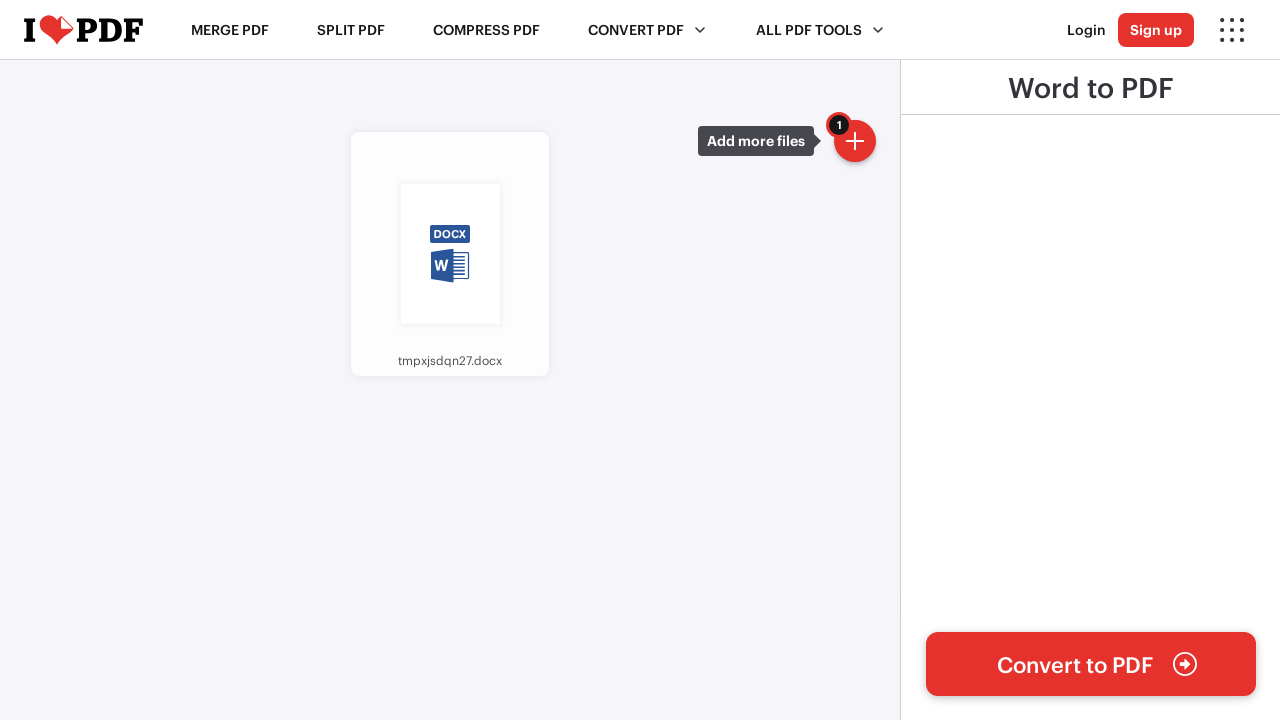

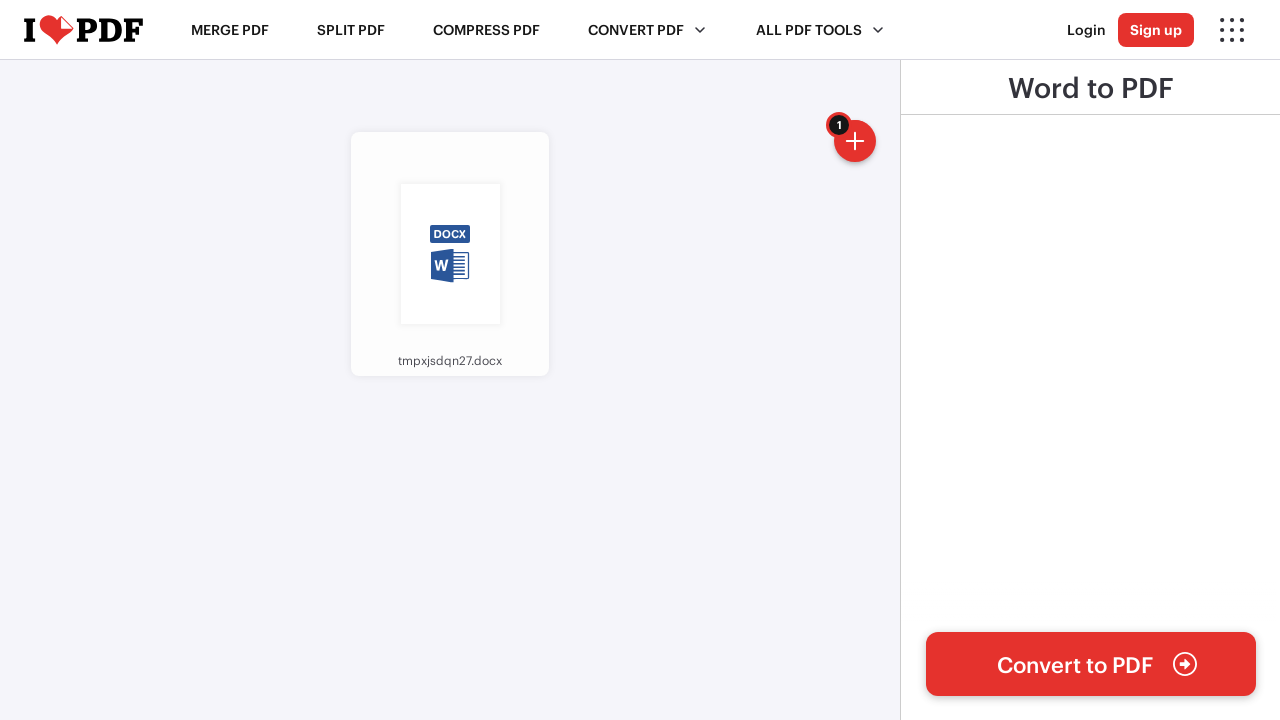